Tests JavaScript prompt alert functionality by clicking a button to trigger a prompt, entering text into the prompt, accepting it, and verifying the result message

Starting URL: https://the-internet.herokuapp.com/javascript_alerts

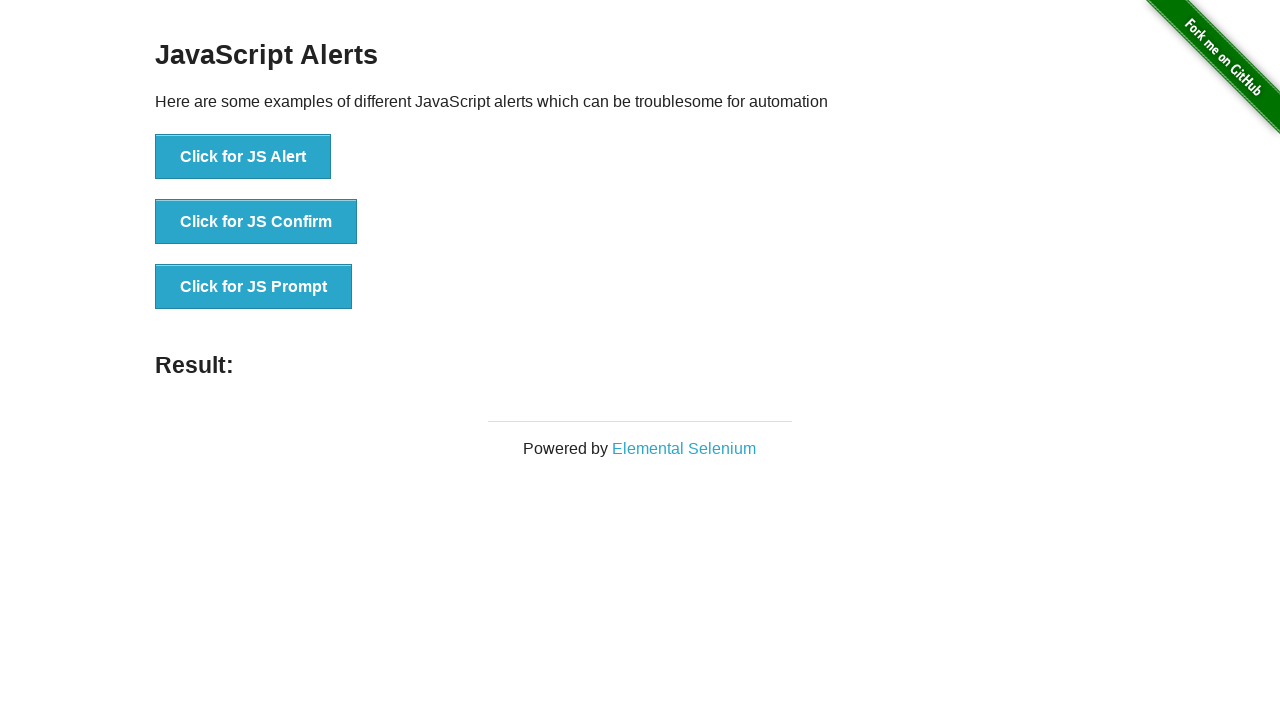

Clicked the JavaScript Prompt button at (254, 287) on //button[@onclick="jsPrompt()"]
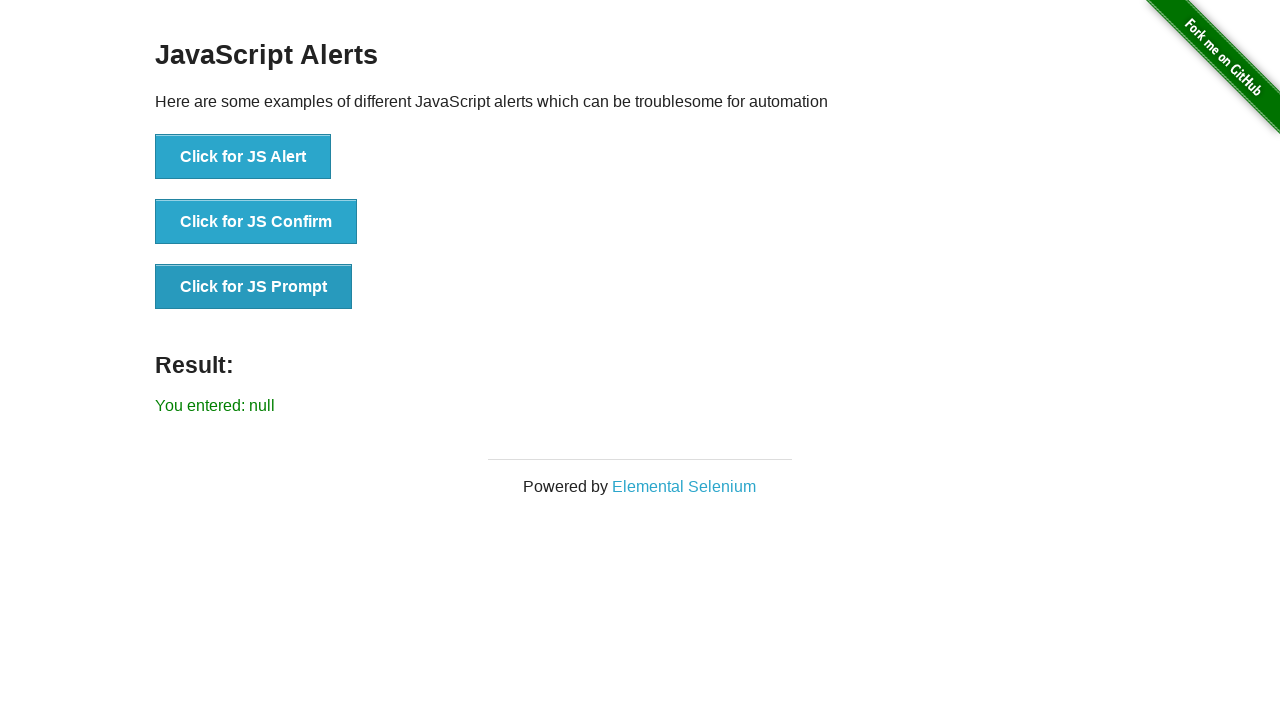

Set up dialog handler to accept prompt with text 'MARINA'
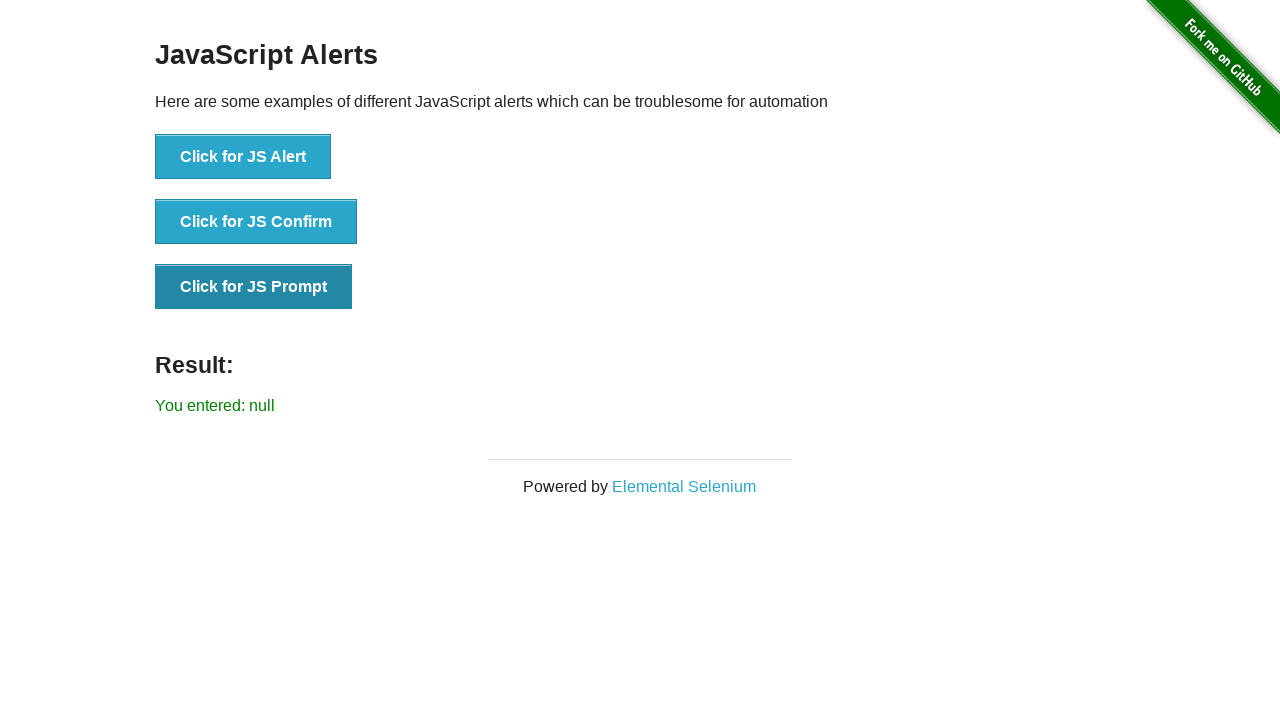

Clicked the JavaScript Prompt button again to trigger prompt dialog at (254, 287) on //button[@onclick="jsPrompt()"]
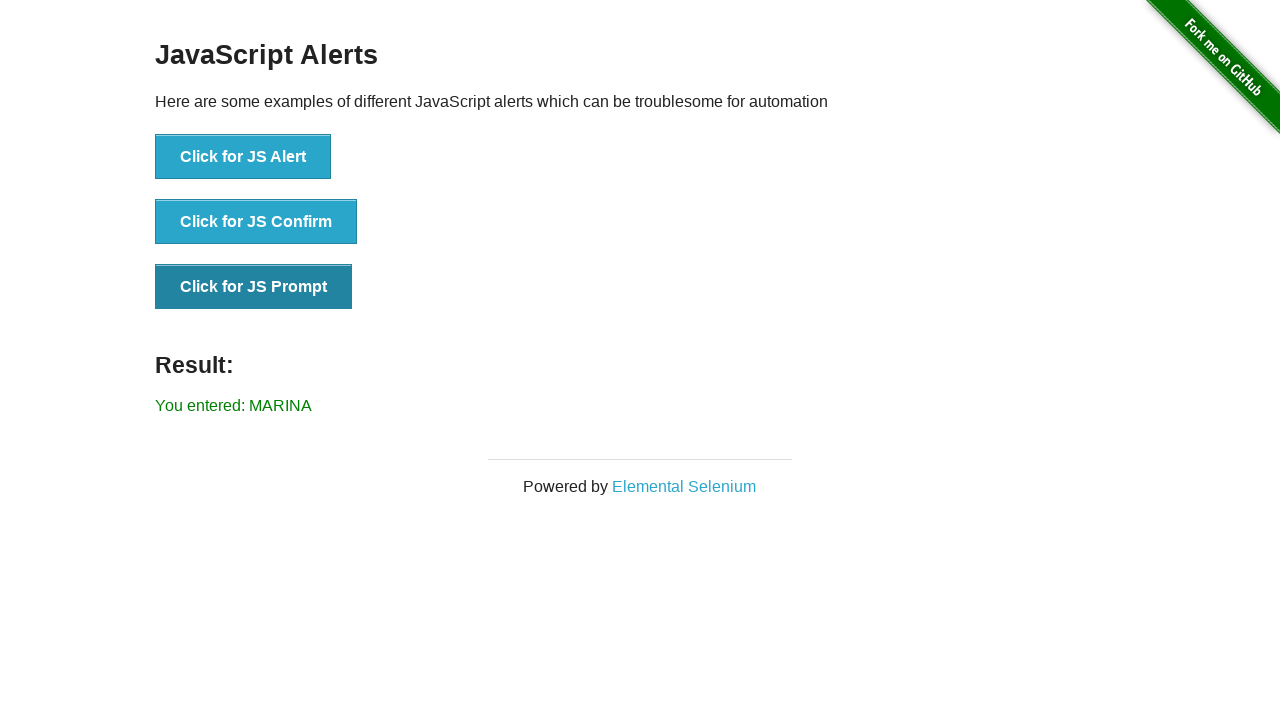

Result message element appeared on page
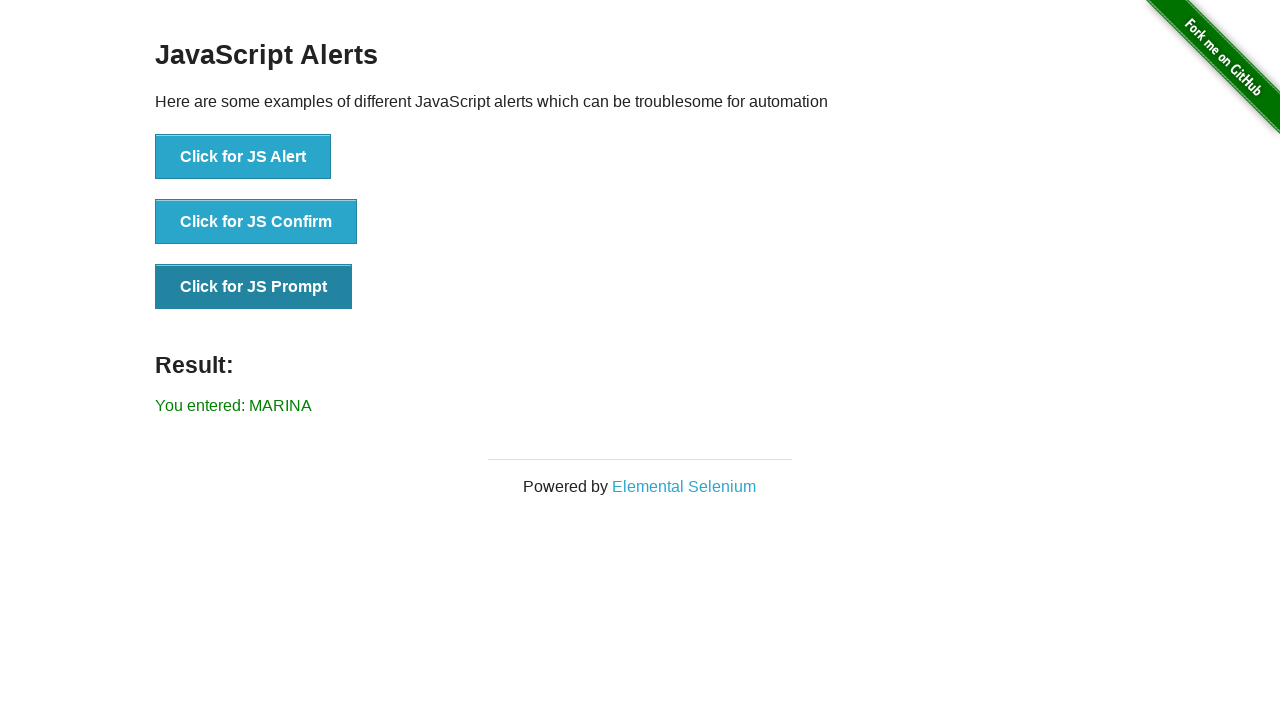

Retrieved result text from page
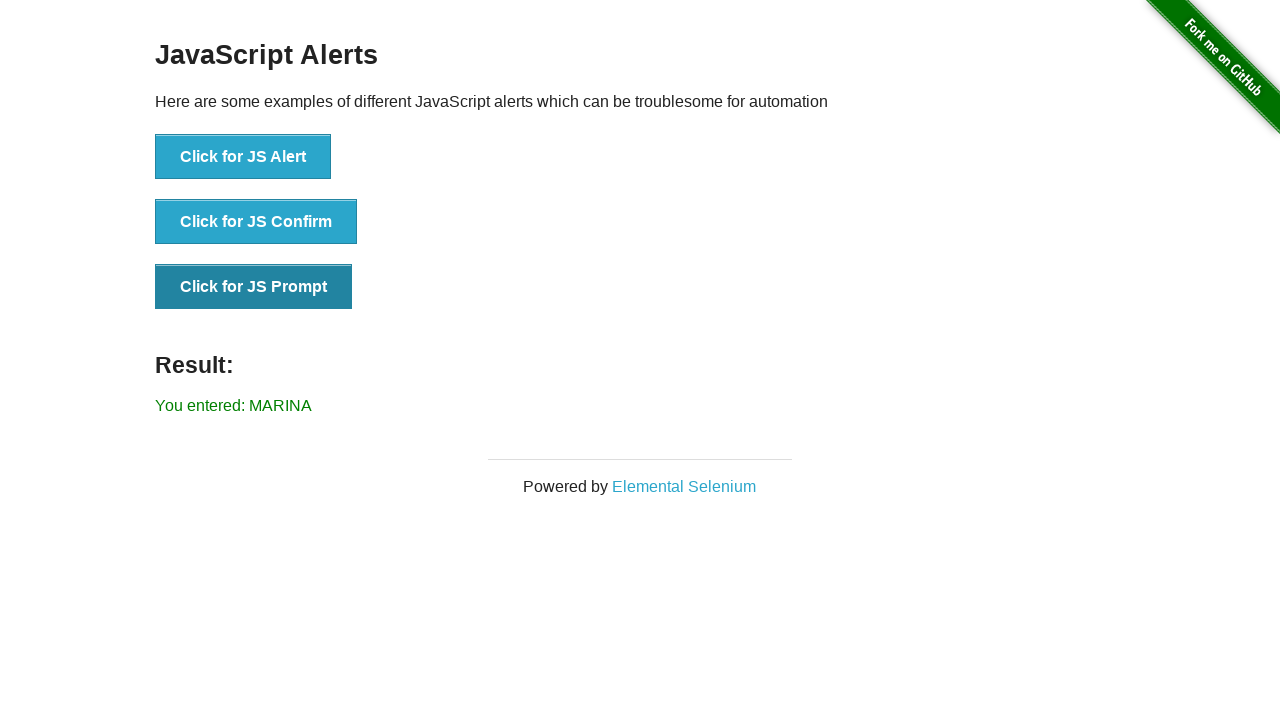

Verified that result message matches expected text: 'You entered: MARINA'
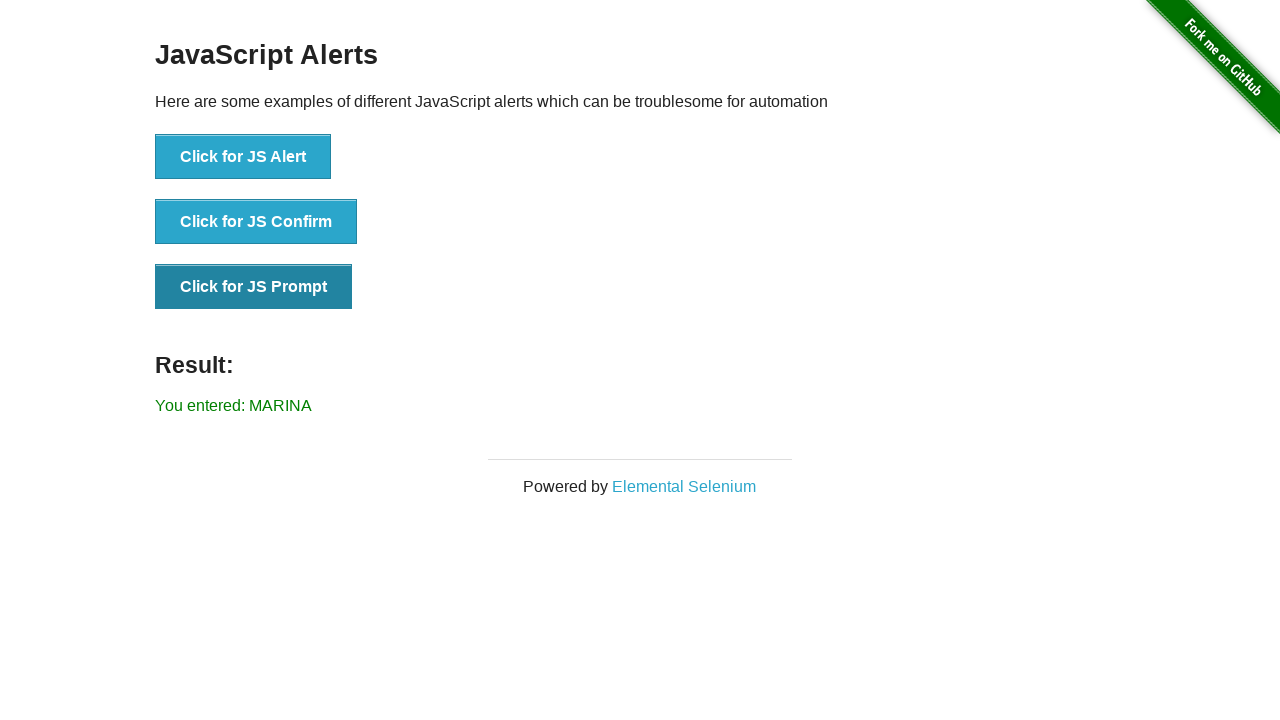

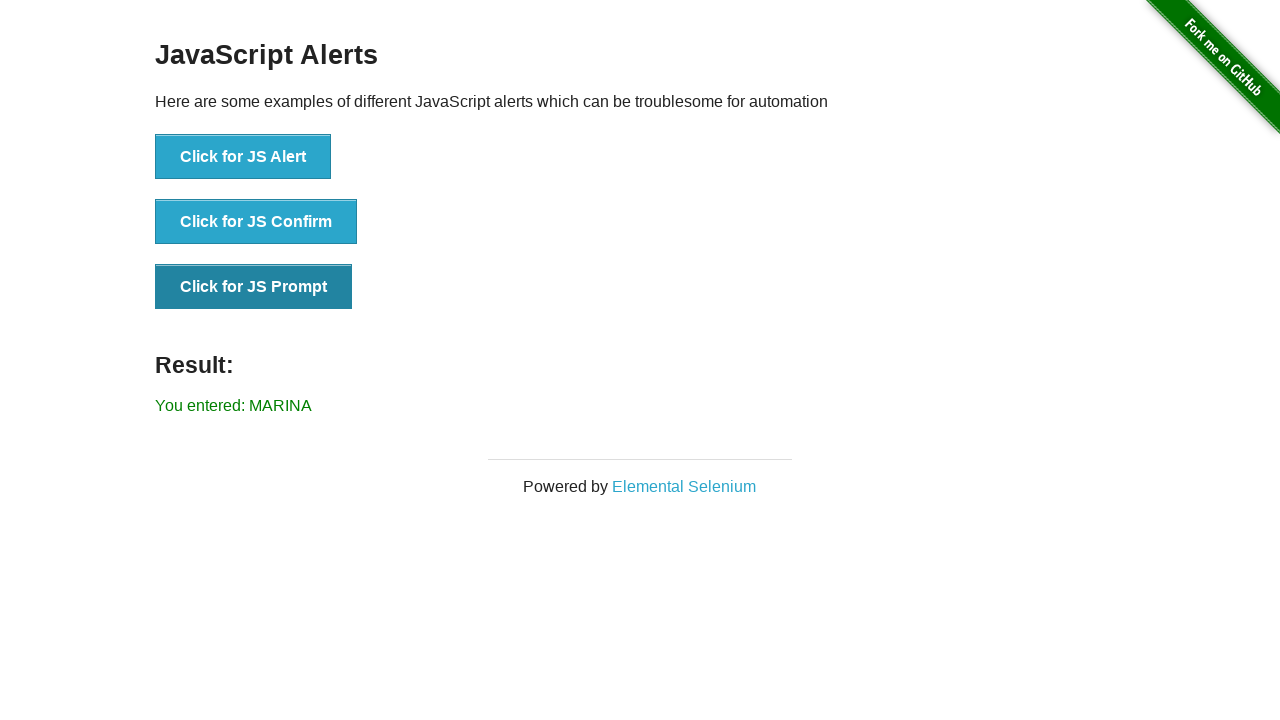